Tests copy and paste functionality on a registration form by entering text in the last name field, copying it, and pasting it into the next field

Starting URL: https://www.tutorialspoint.com/selenium/practice/register.php

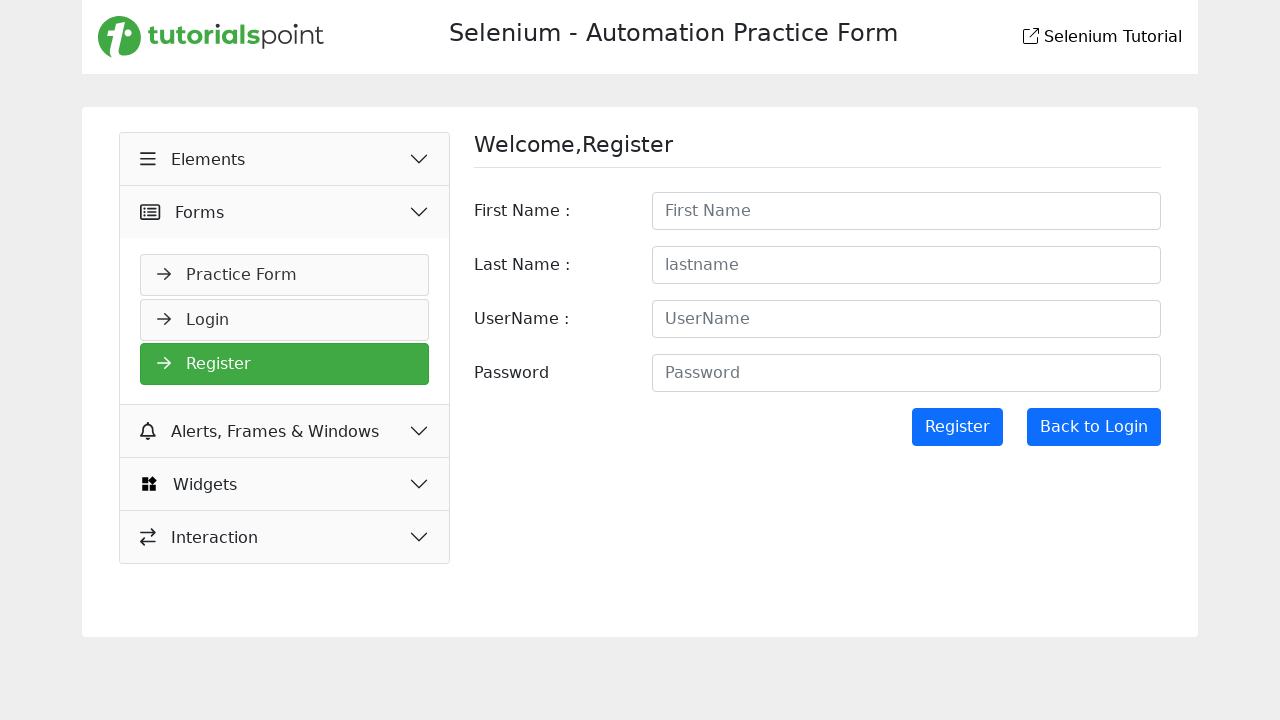

Filled last name field with 'Tutorial' on #lastname
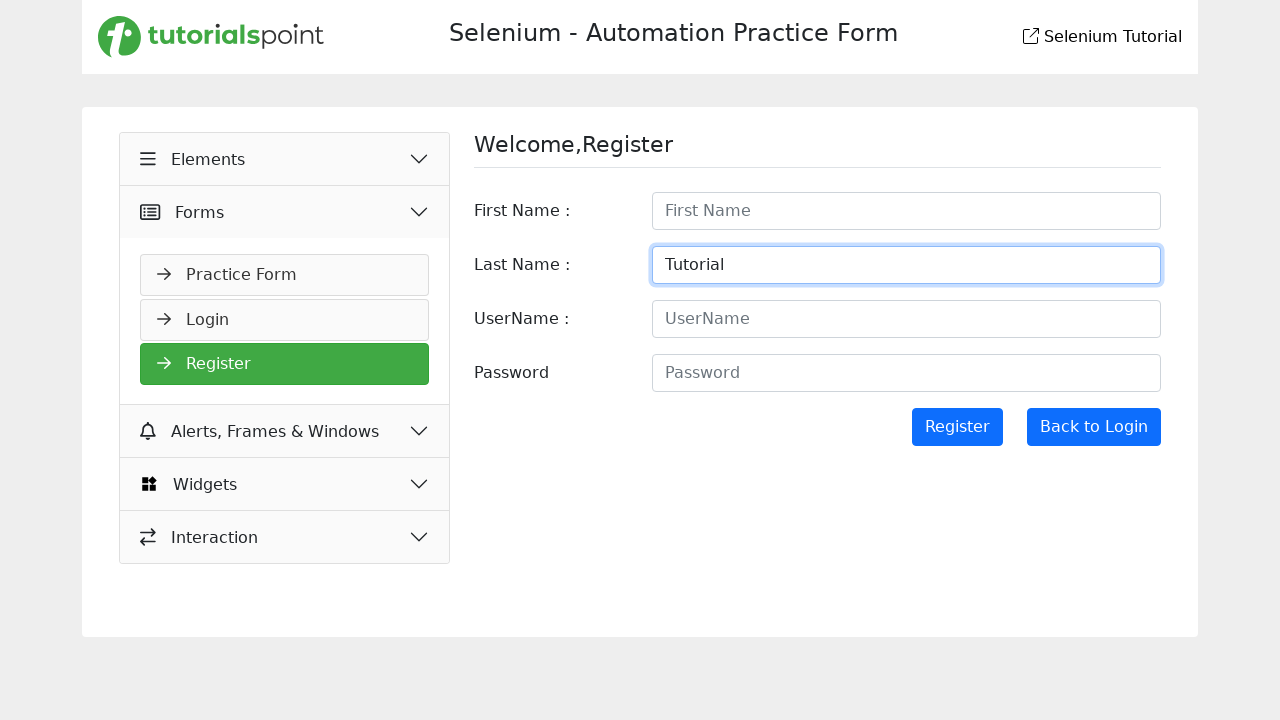

Selected all text in last name field using Ctrl+A
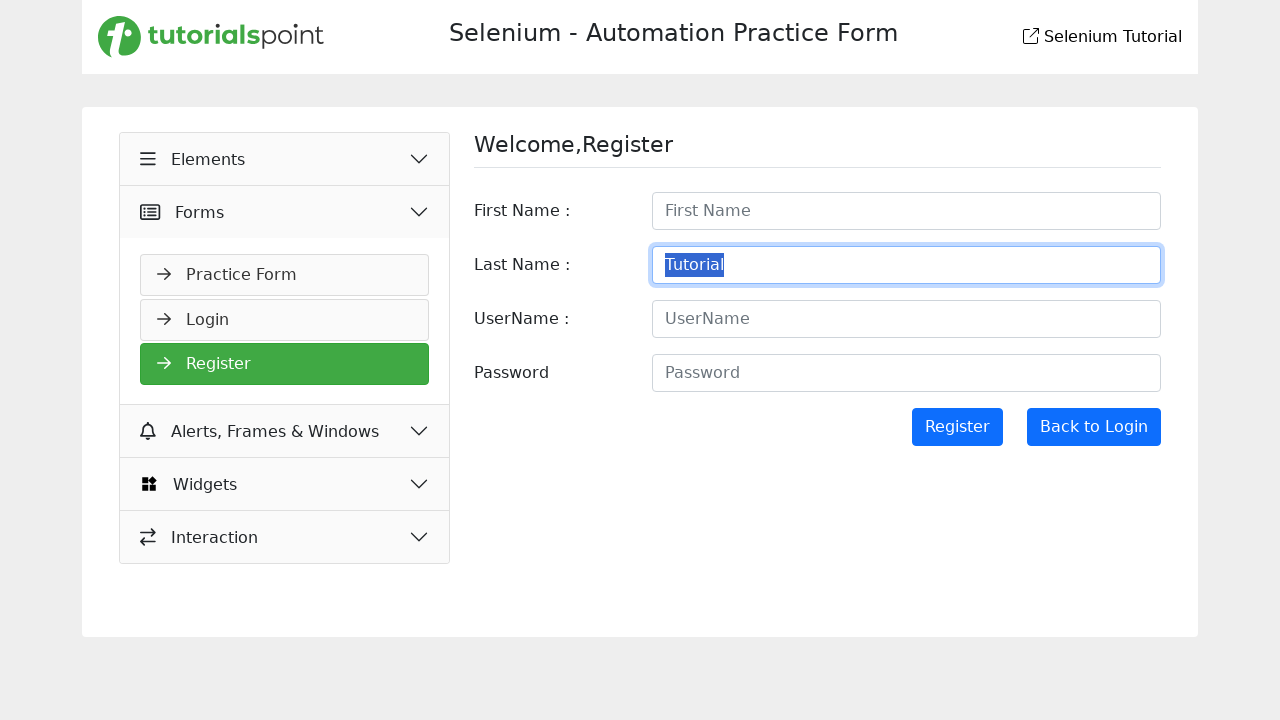

Copied selected text using Ctrl+C
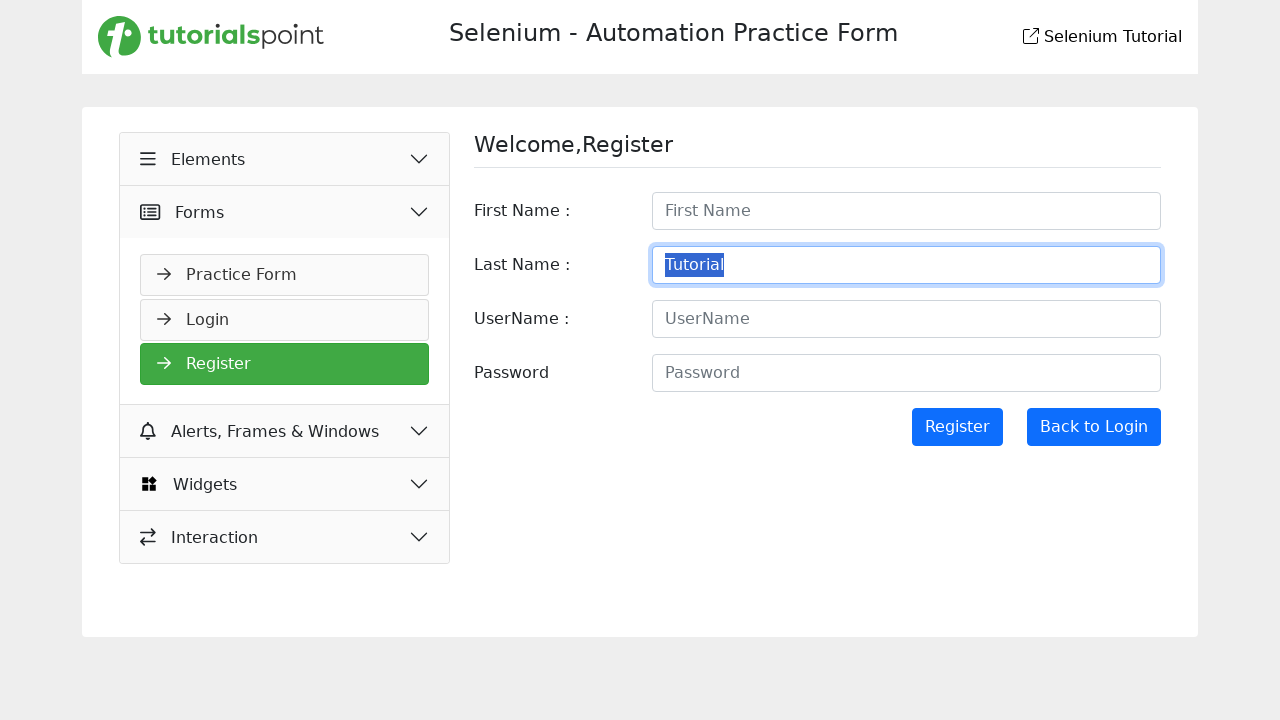

Moved to next field using Tab key
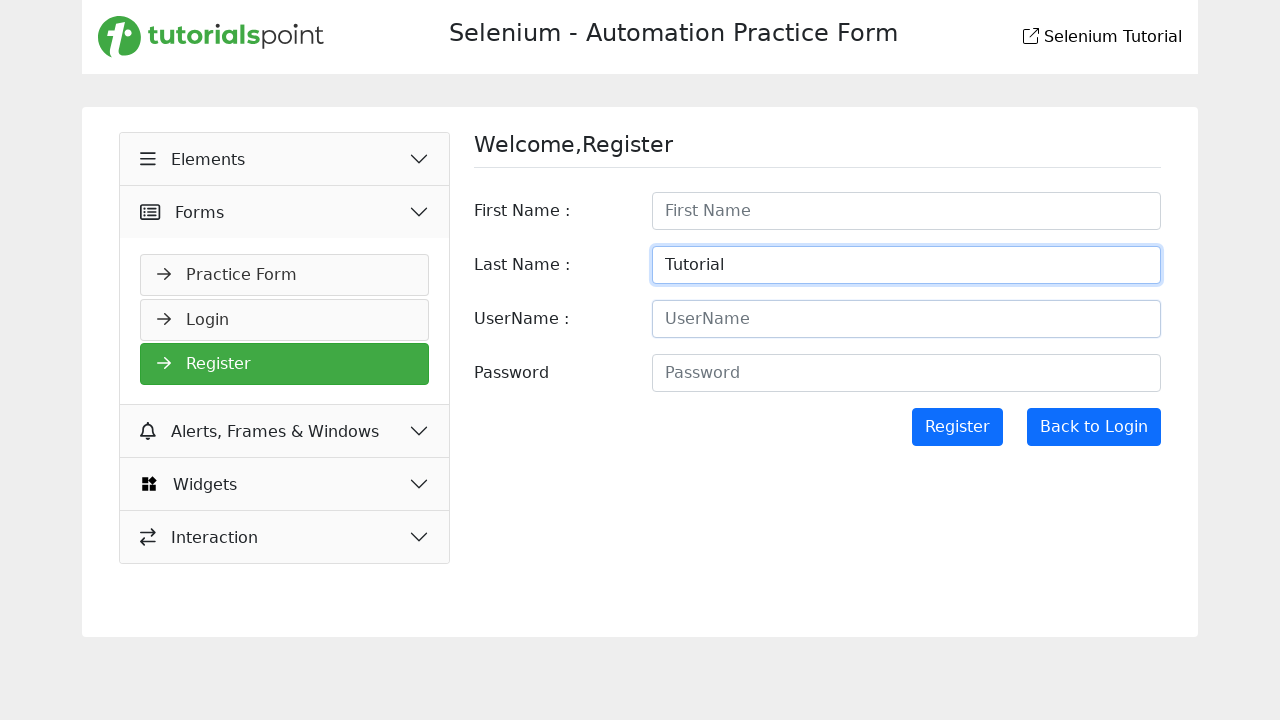

Pasted copied text into next field using Ctrl+V
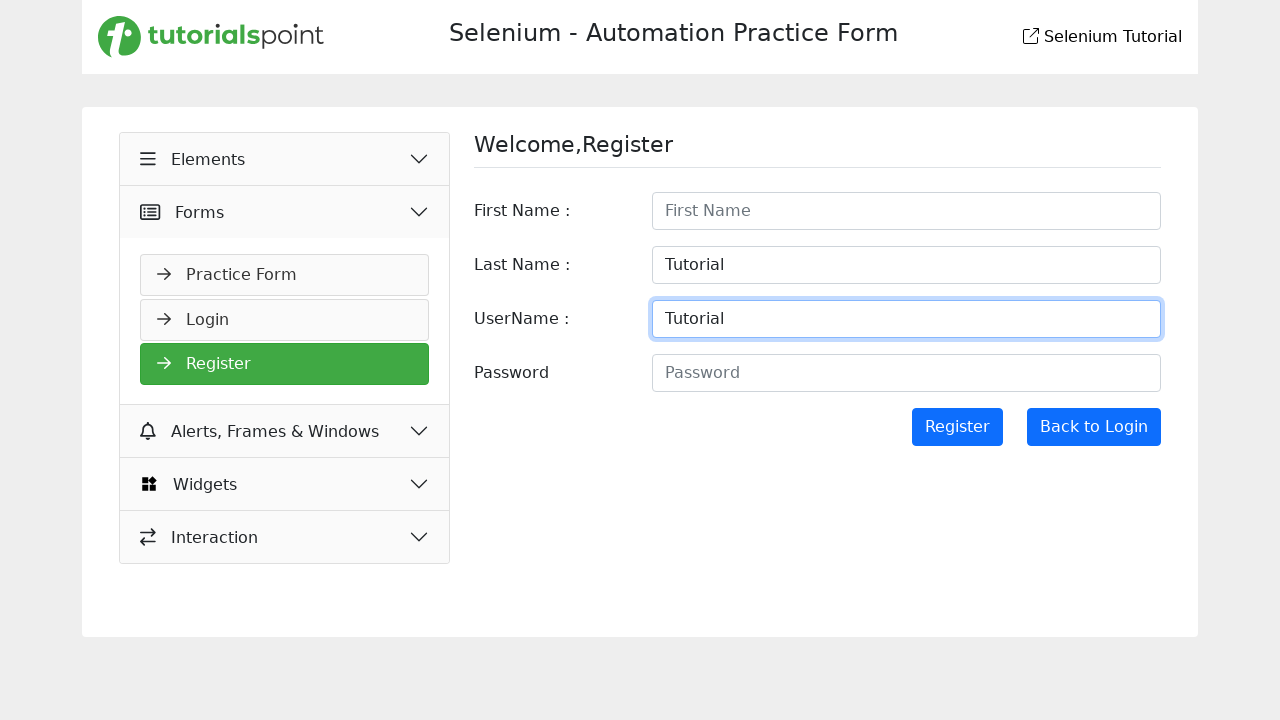

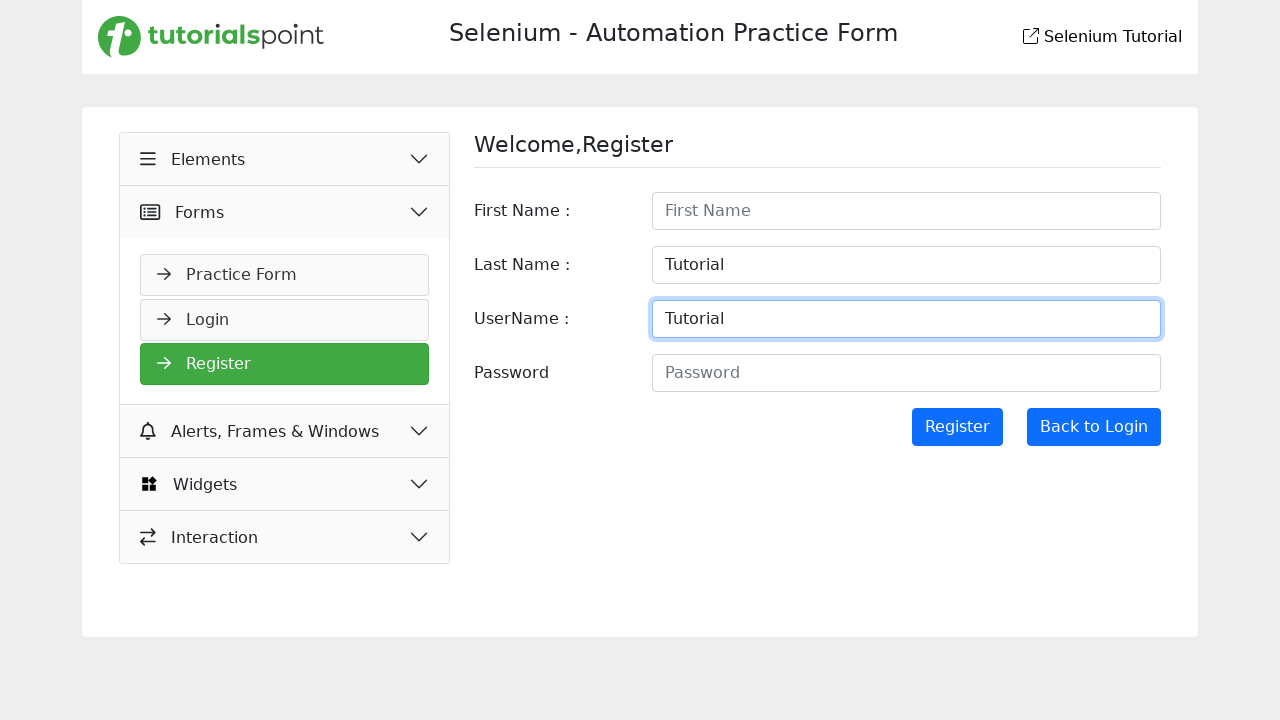